Tests registration form validation by only filling username and password fields, verifying first name is required

Starting URL: https://parabank.parasoft.com/parabank/register.htm

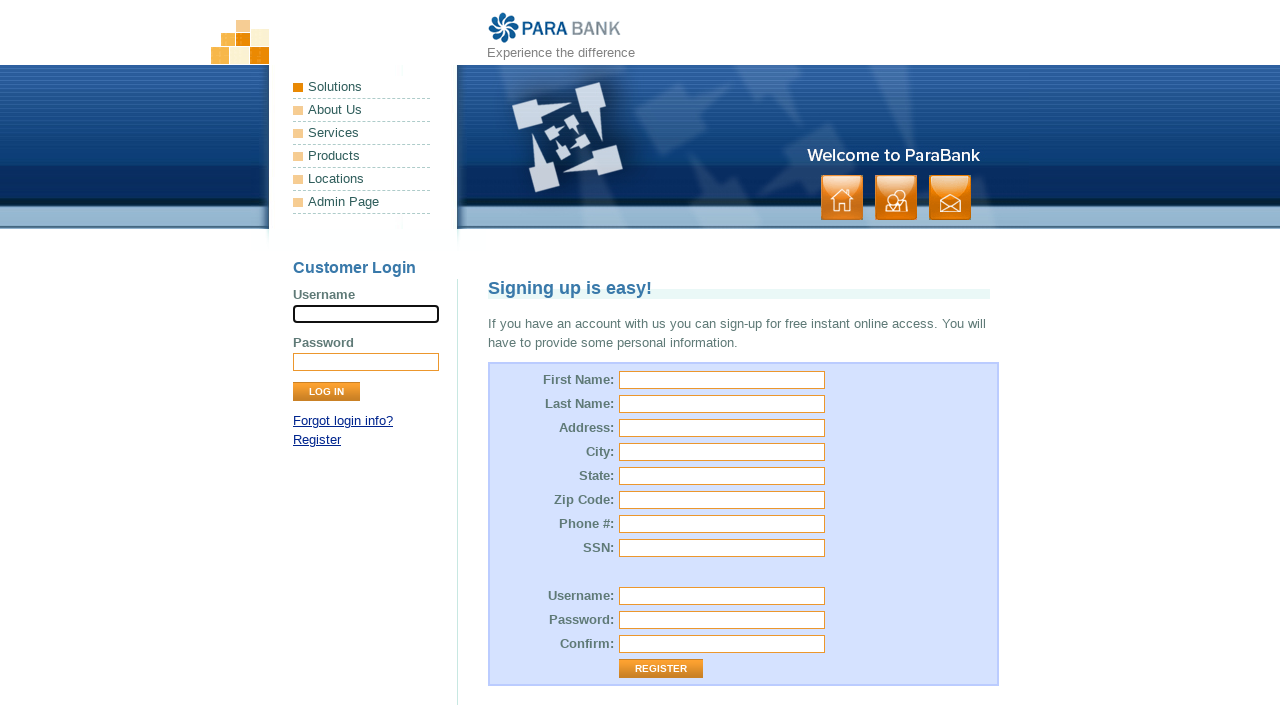

Set viewport size to 634x712
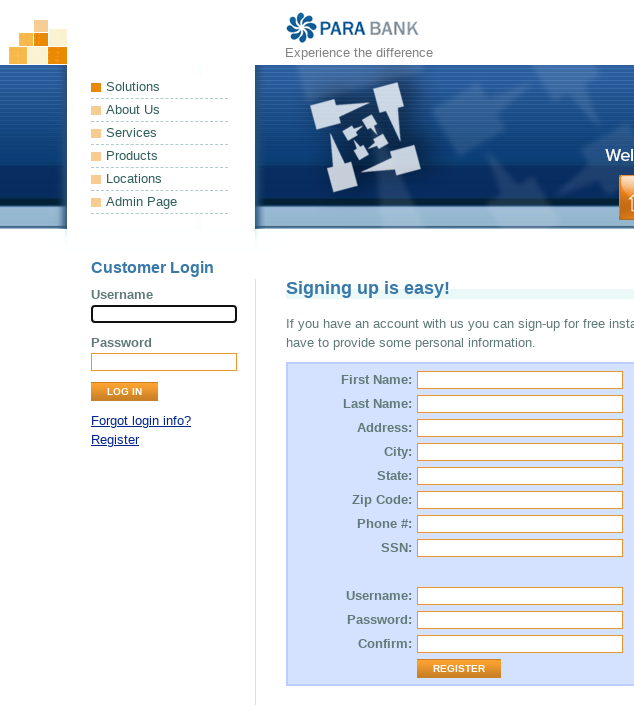

Clicked on username field at (520, 596) on #customer\.username
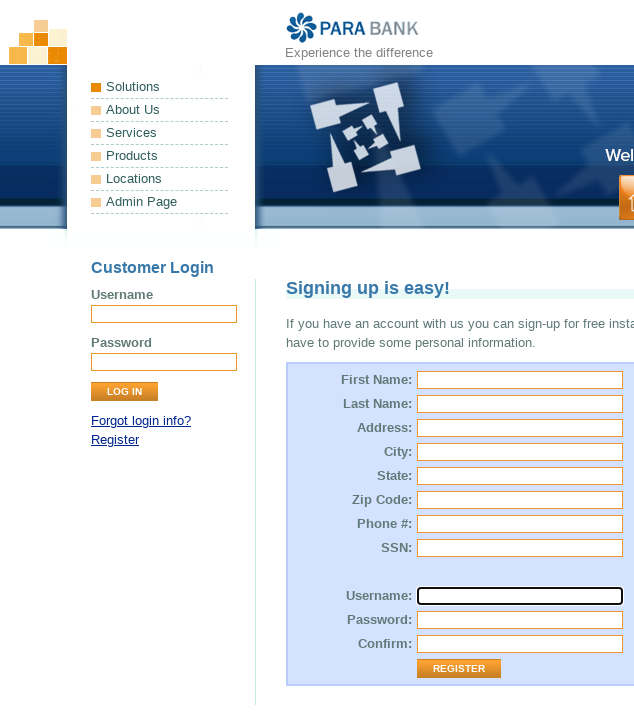

Filled username field with 'nour' on #customer\.username
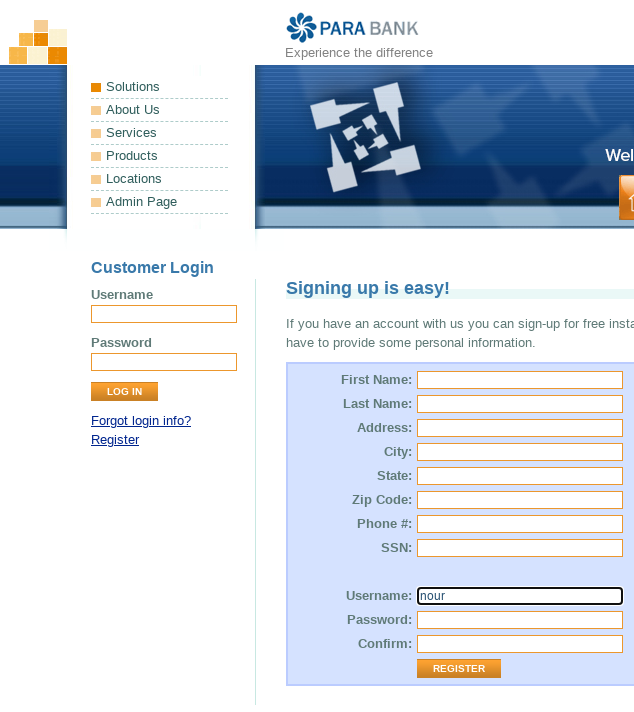

Clicked on password field at (520, 620) on #customer\.password
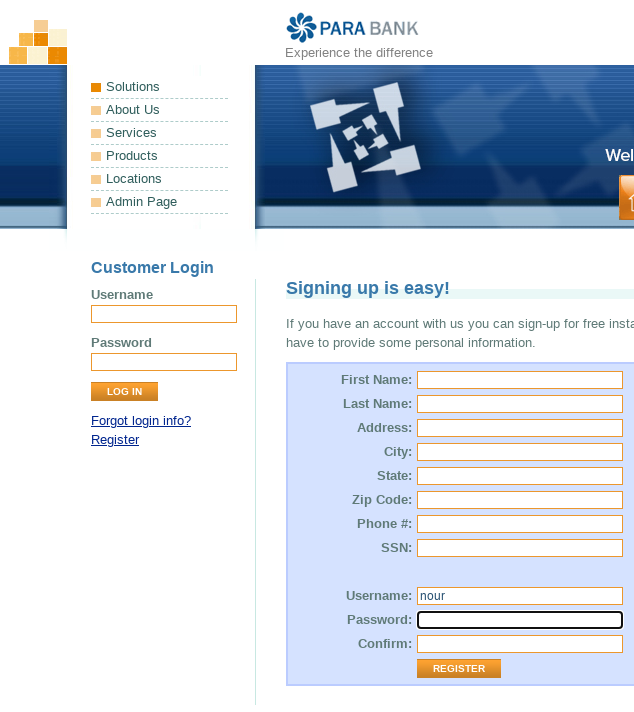

Filled password field with 'nour' on #customer\.password
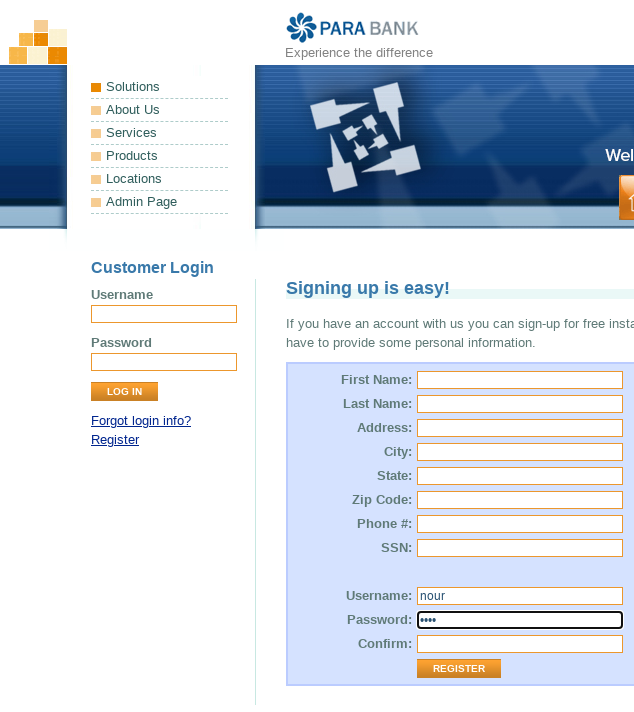

Clicked on repeated password field at (520, 644) on #repeatedPassword
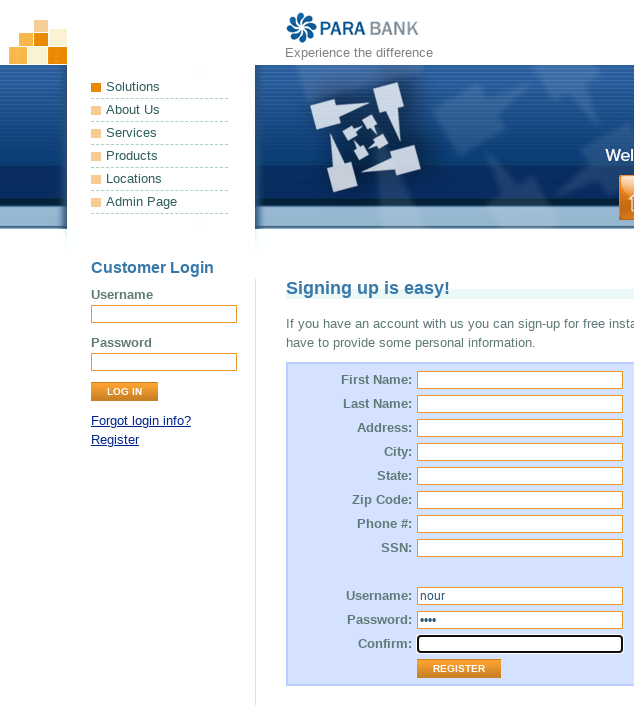

Filled repeated password field with 'nour' on #repeatedPassword
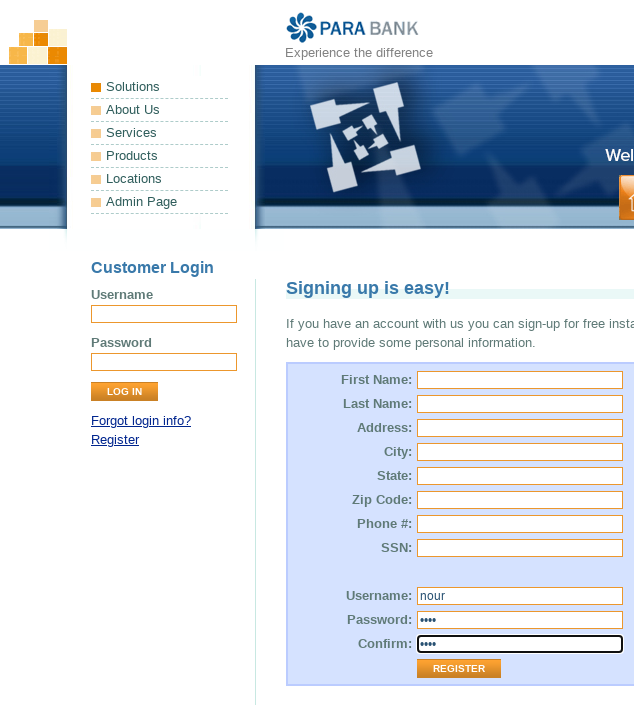

Clicked submit button to register at (459, 669) on td > .button
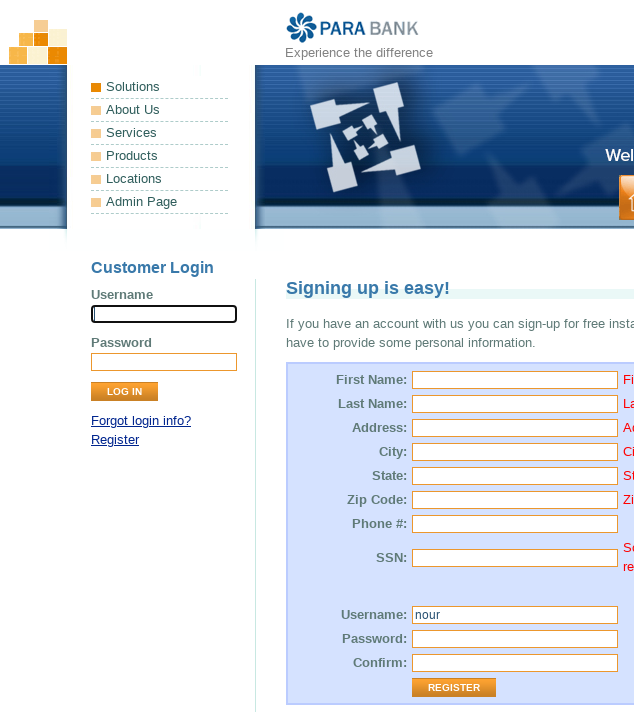

First name error message selector appeared
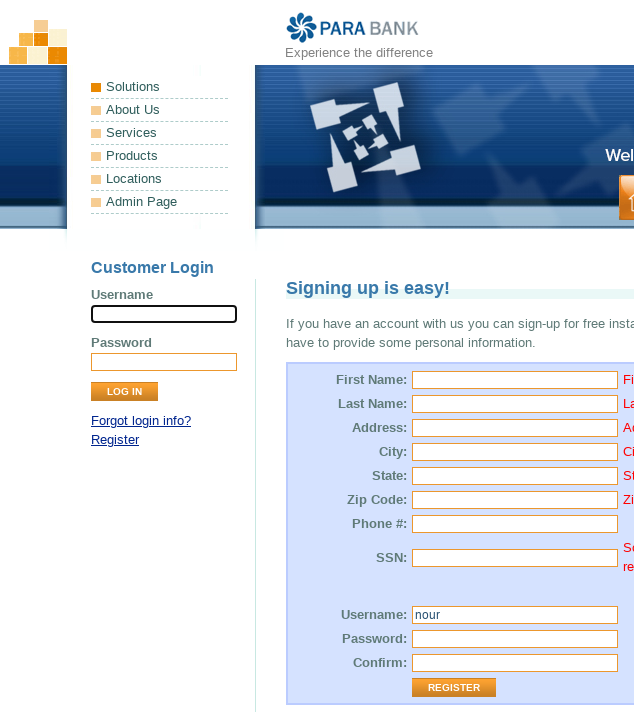

Asserted that first name error message shows 'First name is required.'
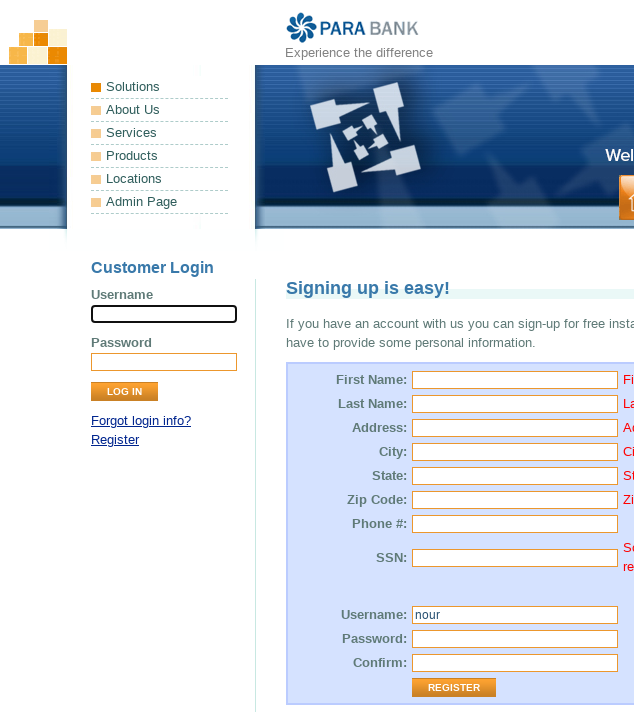

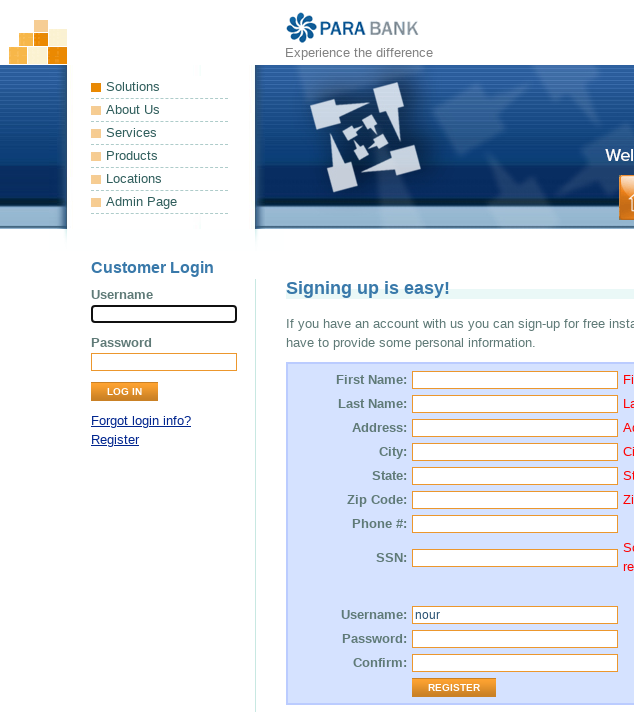